Tests drag and drop functionality within an iframe on jQuery UI demo page by dragging an element and dropping it onto a target

Starting URL: https://jqueryui.com/droppable/

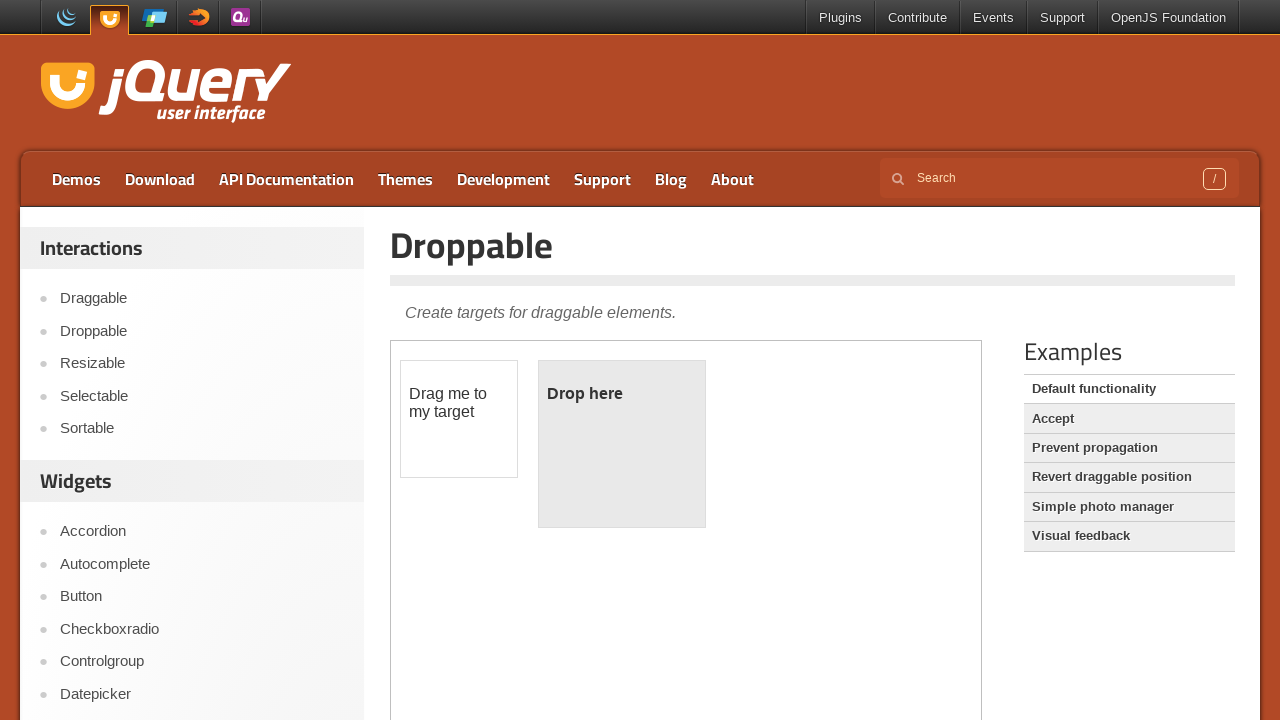

Navigated to jQuery UI droppable demo page
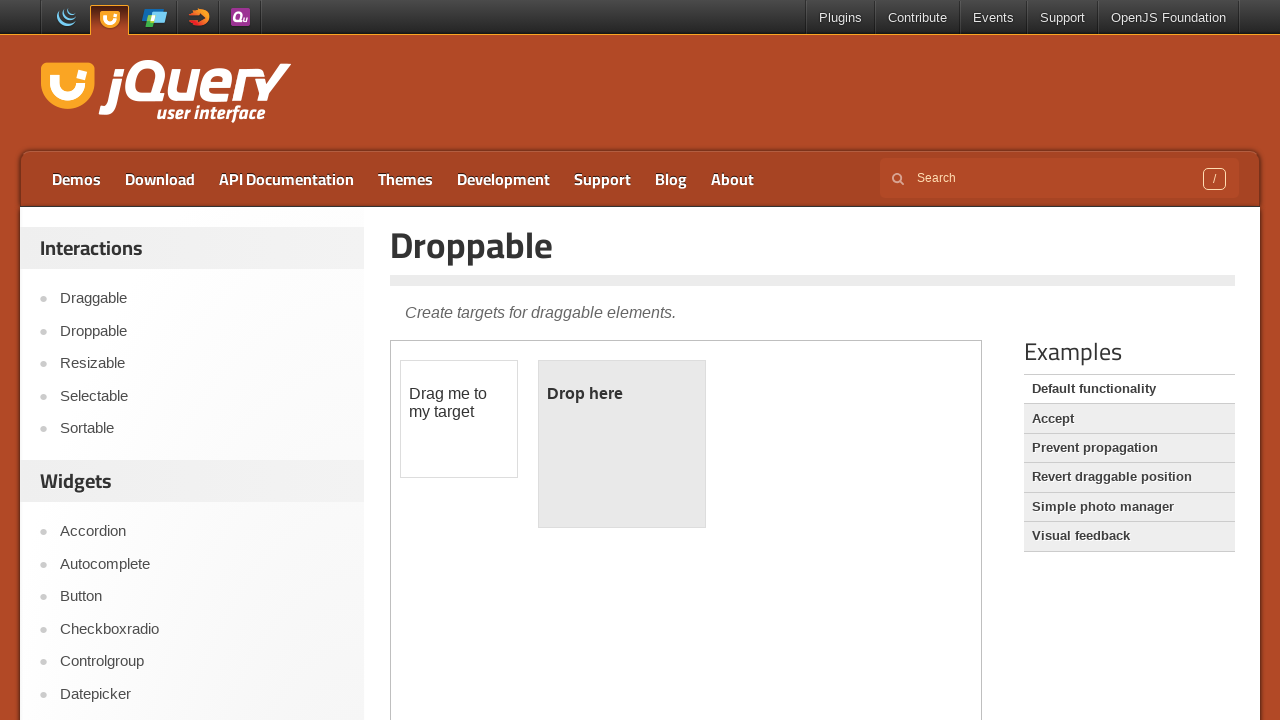

Located the demo iframe
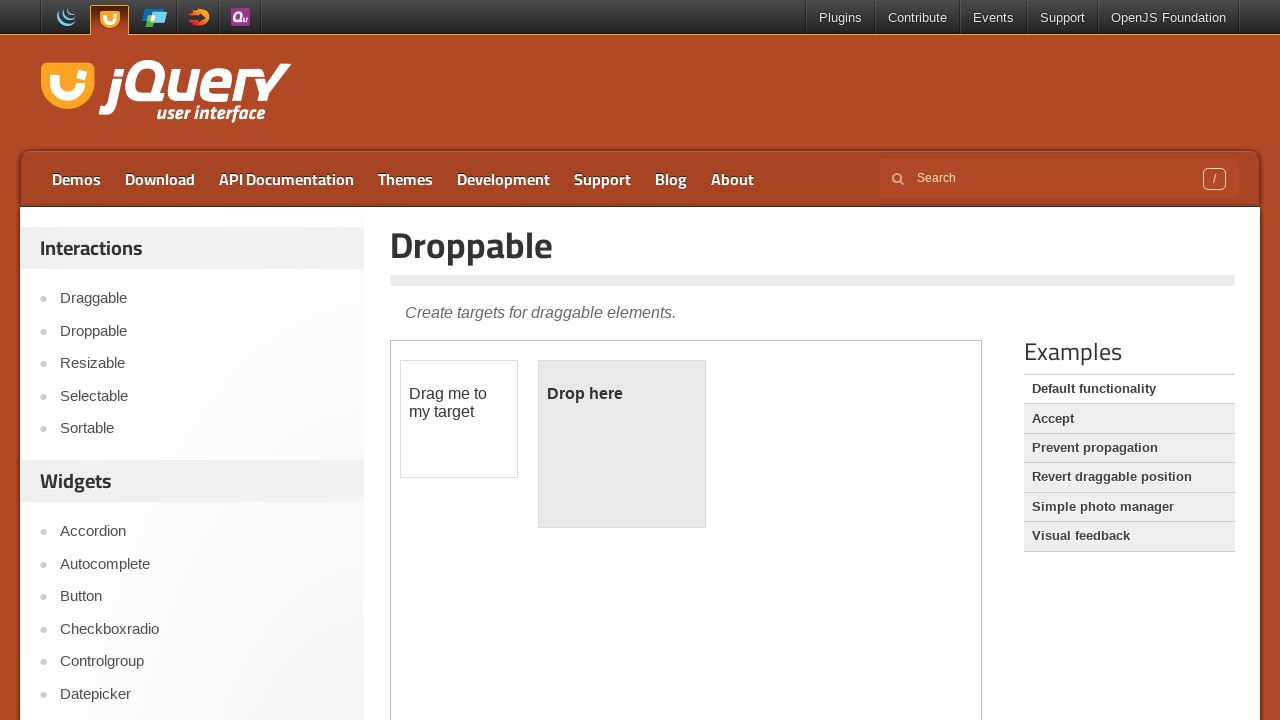

Located draggable element within iframe
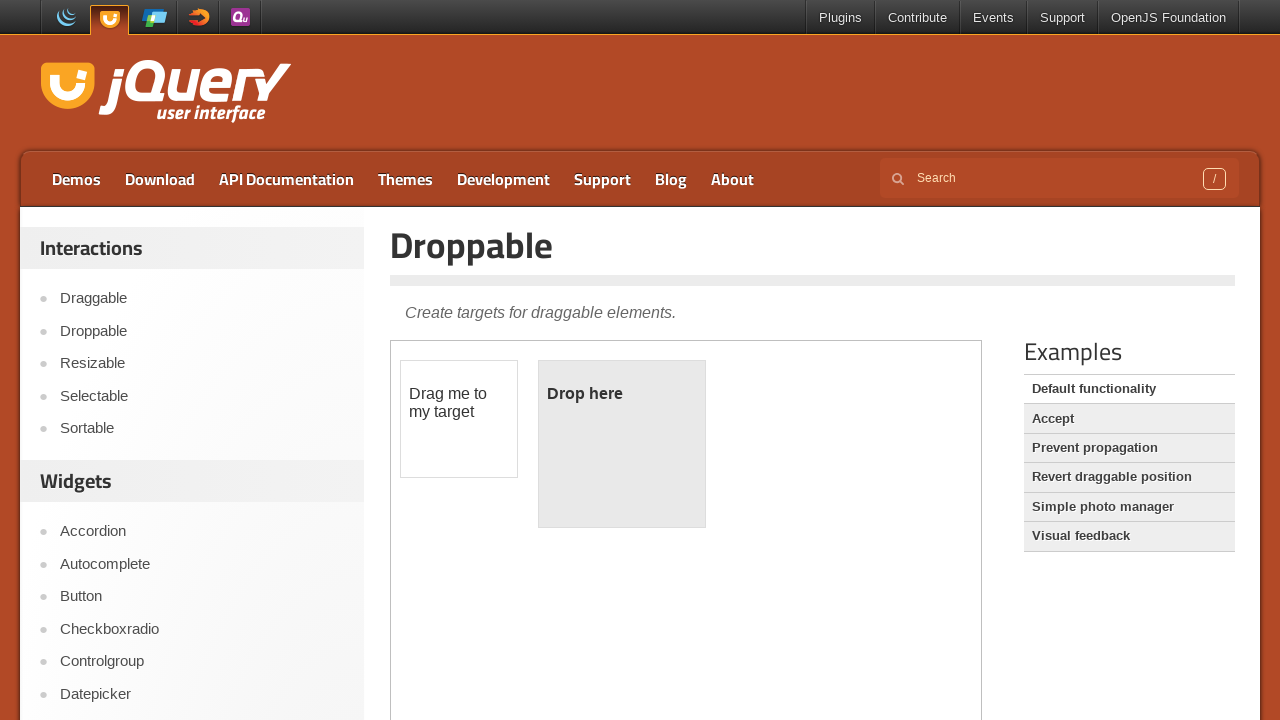

Located droppable target element within iframe
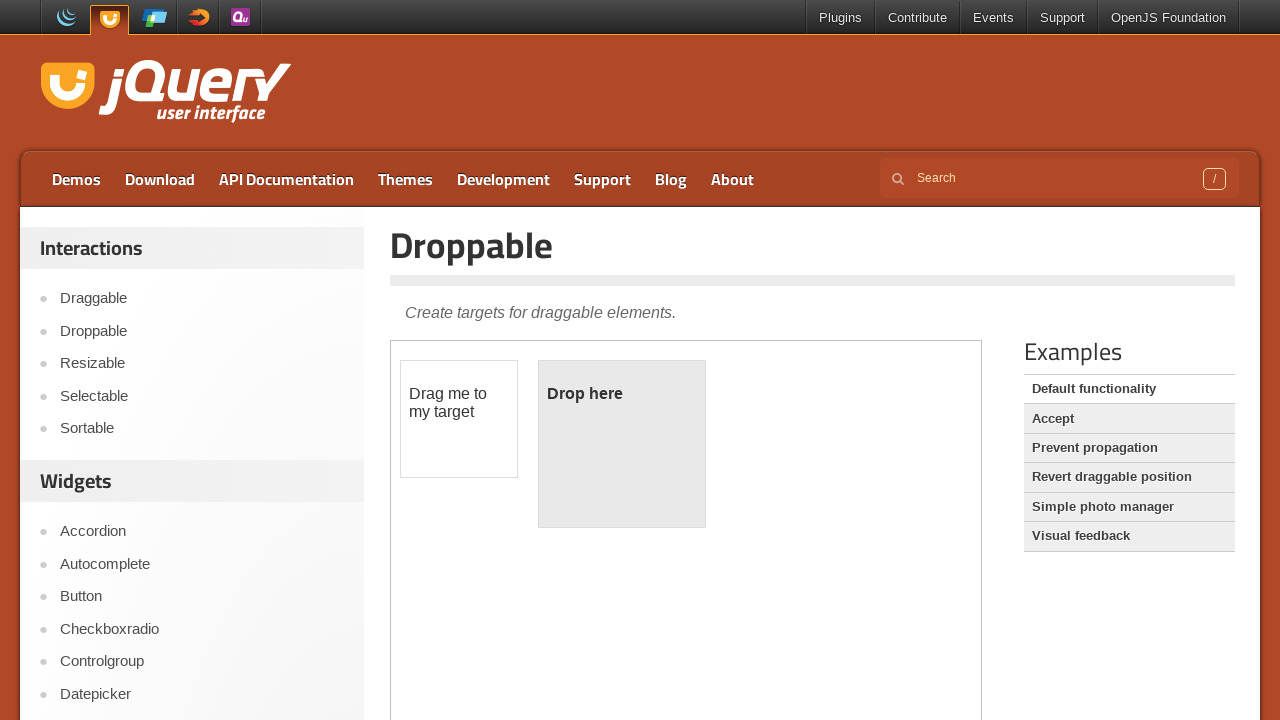

Dragged draggable element and dropped it onto droppable target at (622, 444)
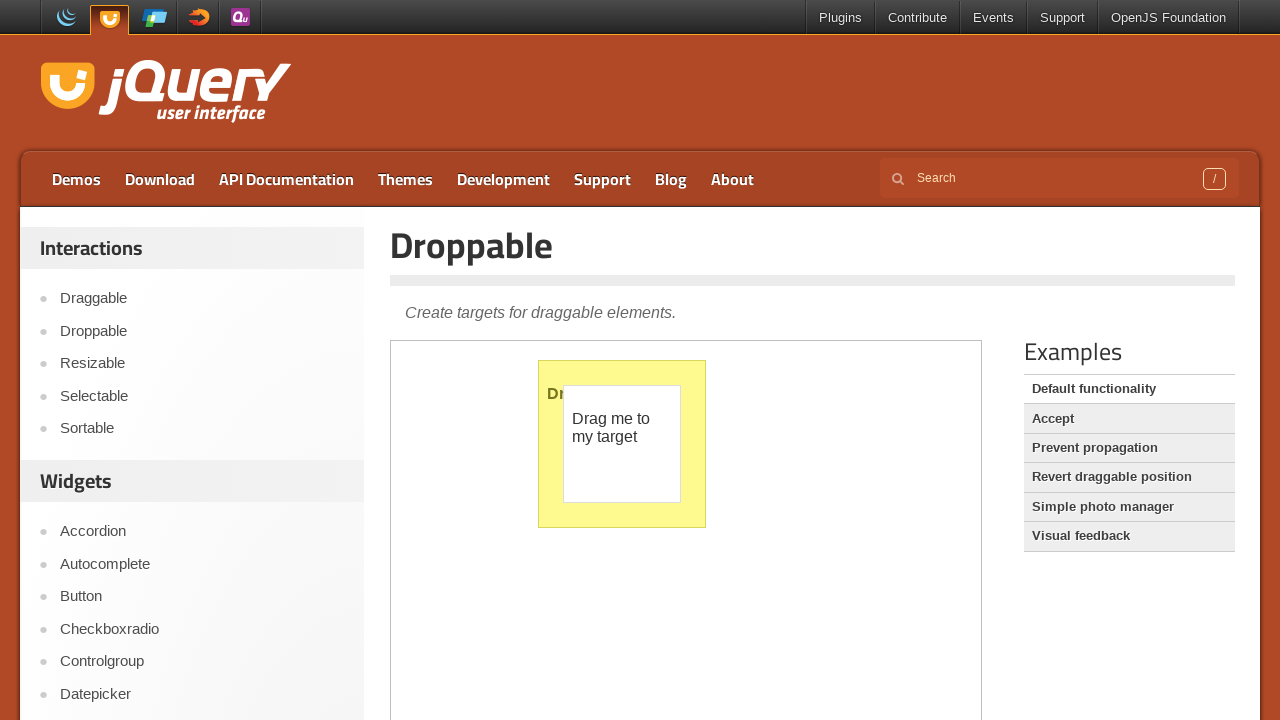

Clicked logo link on main page to navigate away at (166, 93) on .logo > a
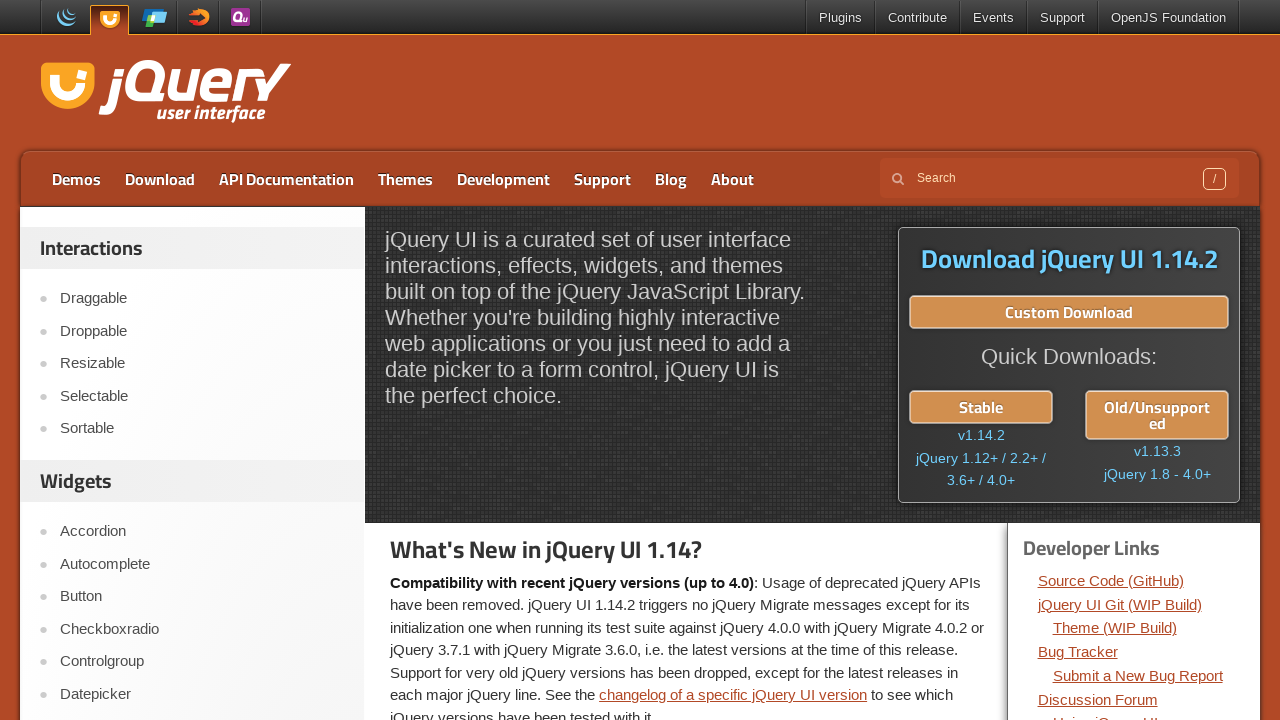

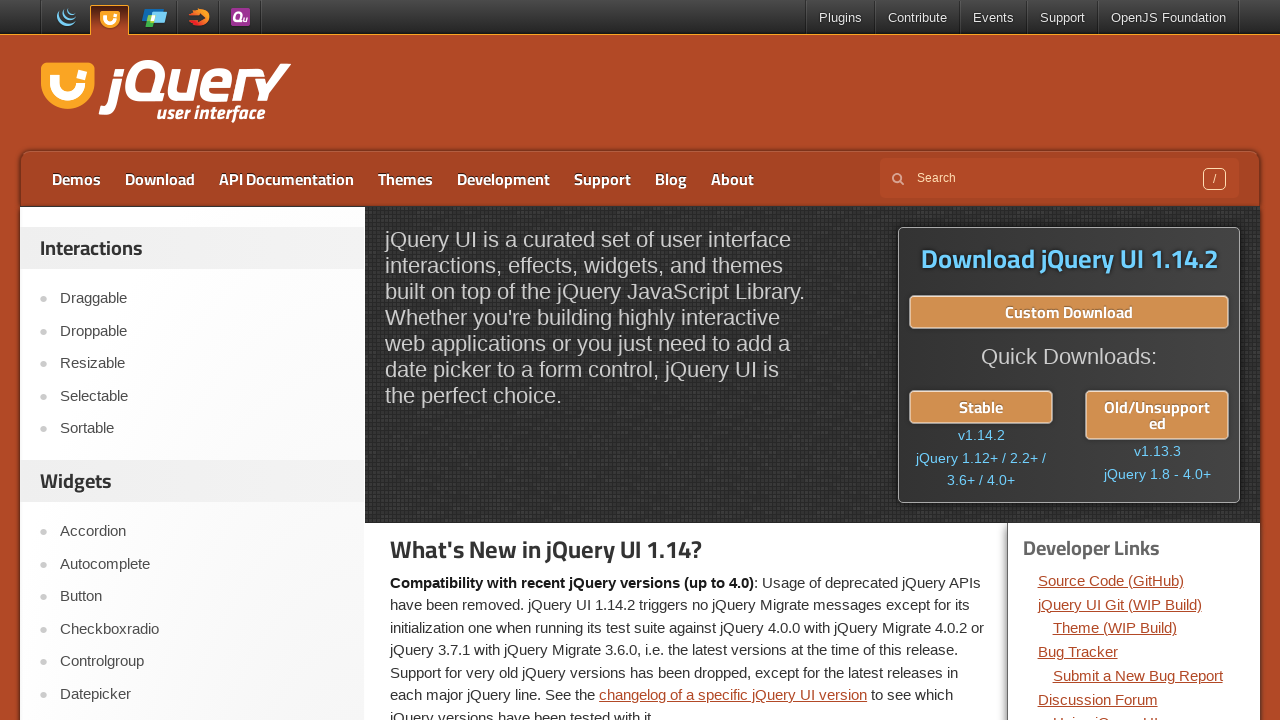